Tests the jQuery UI draggable functionality by clicking on the Draggable link, switching to the demo frame, and dragging an element horizontally

Starting URL: https://jqueryui.com/

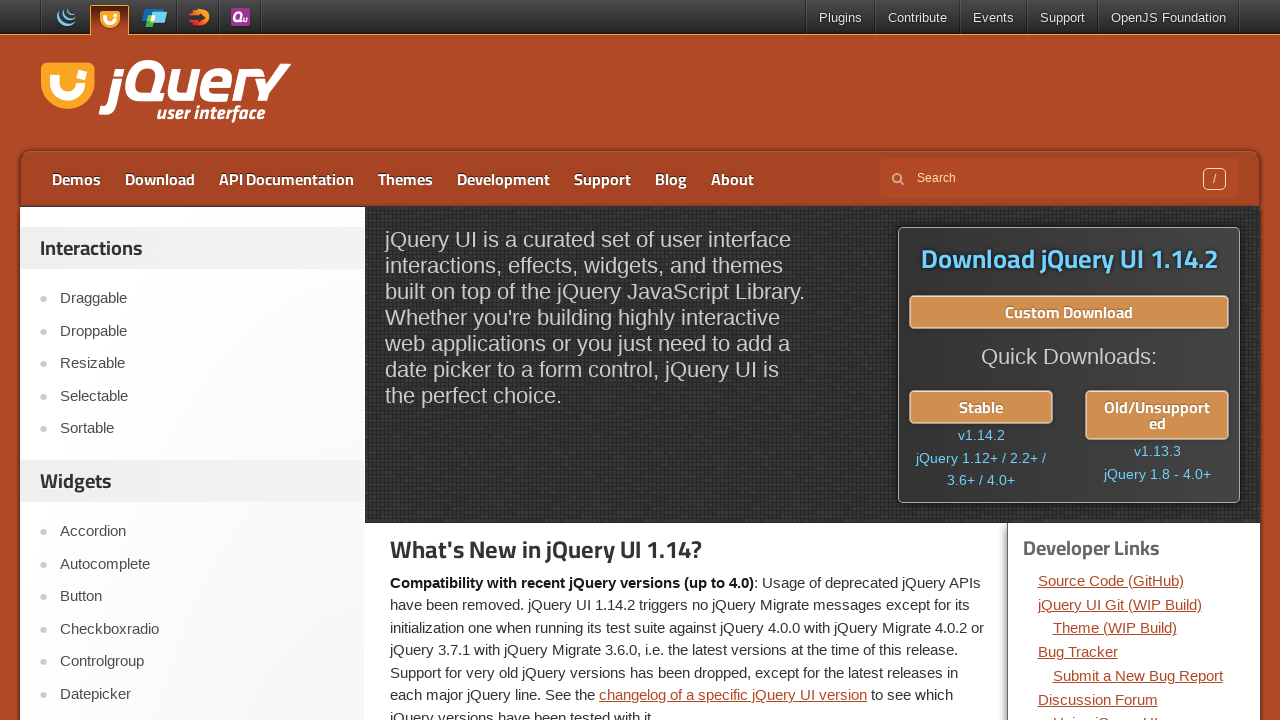

Clicked on the Draggable link at (202, 299) on a:text('Draggable')
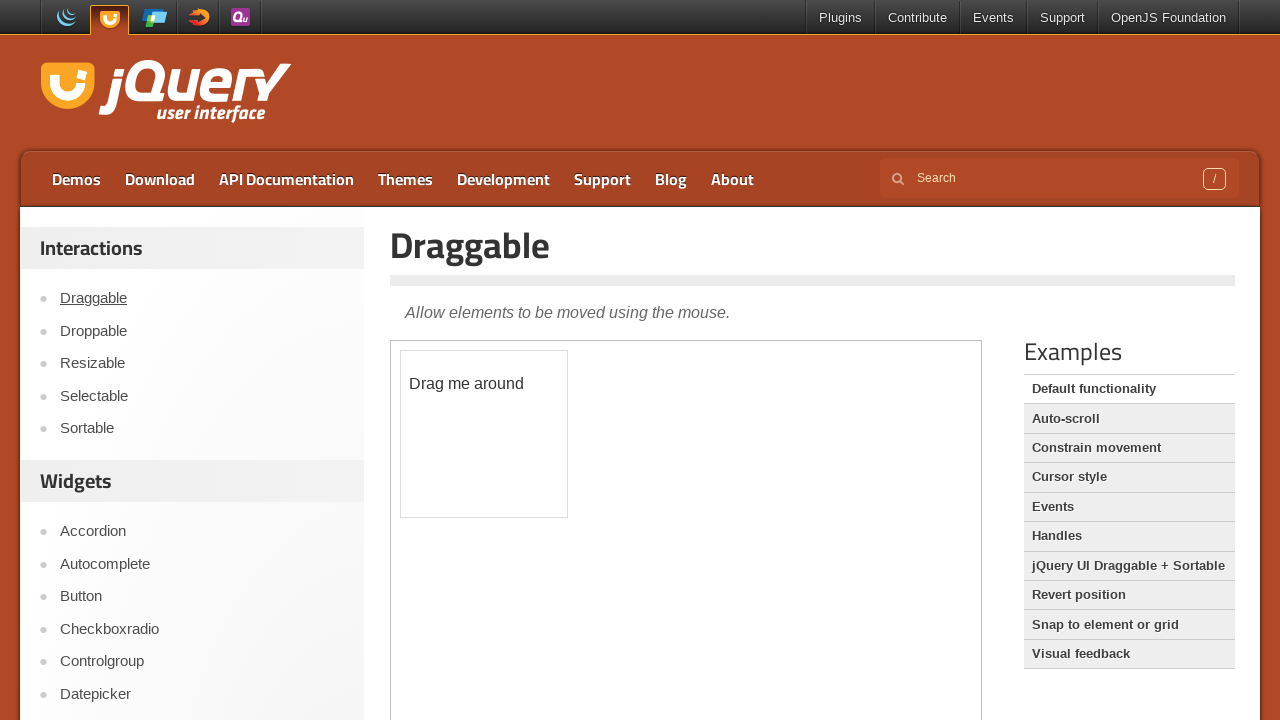

Demo iframe loaded
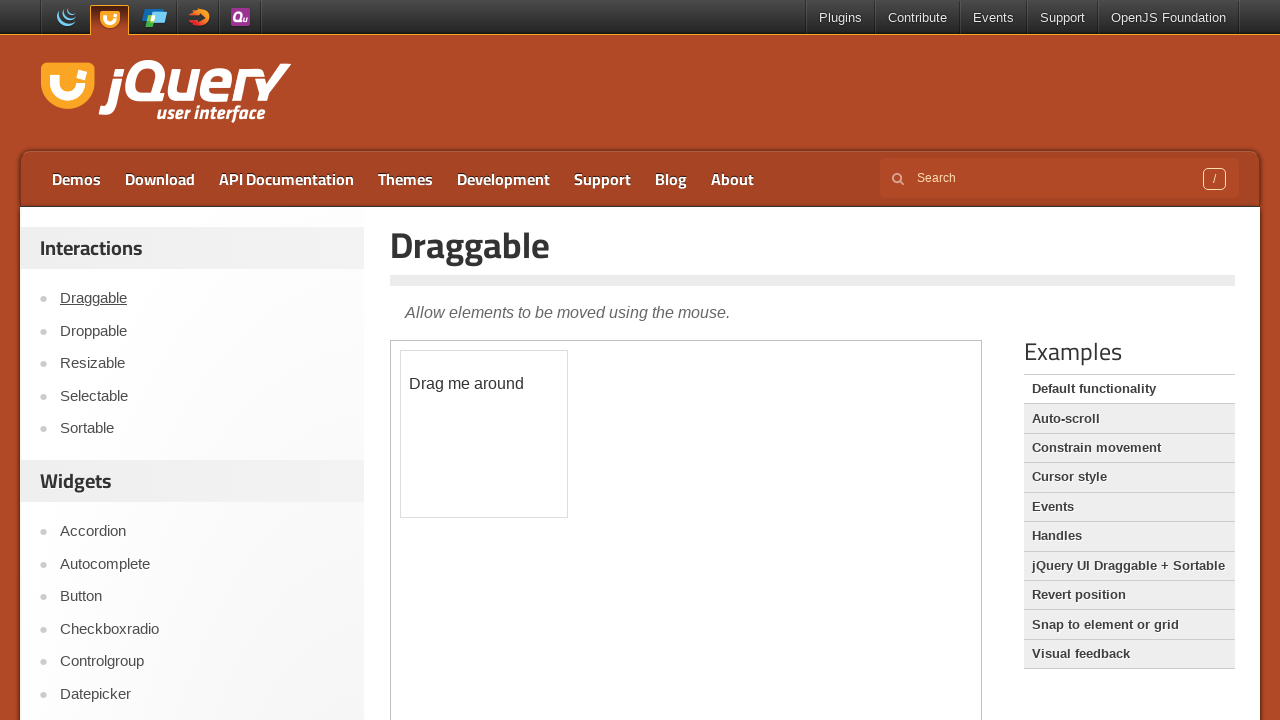

Located the demo iframe
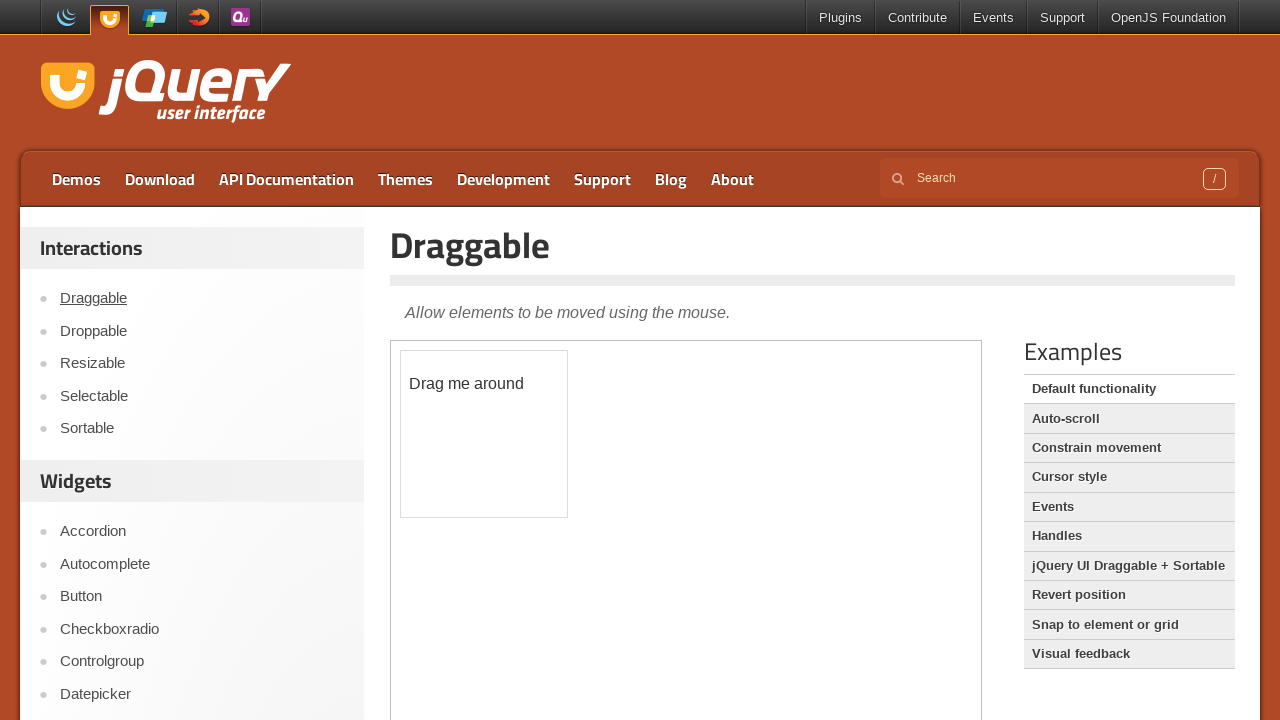

Located the draggable element
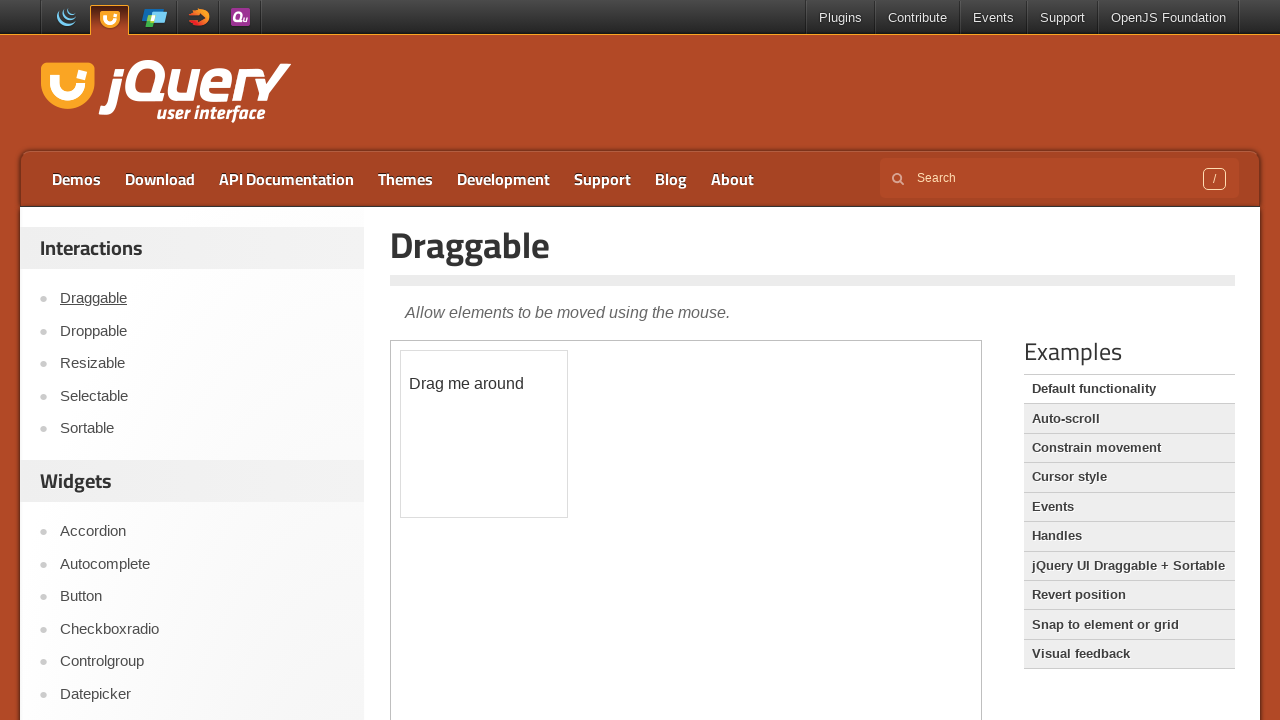

Dragged the element 350 pixels to the right at (751, 351)
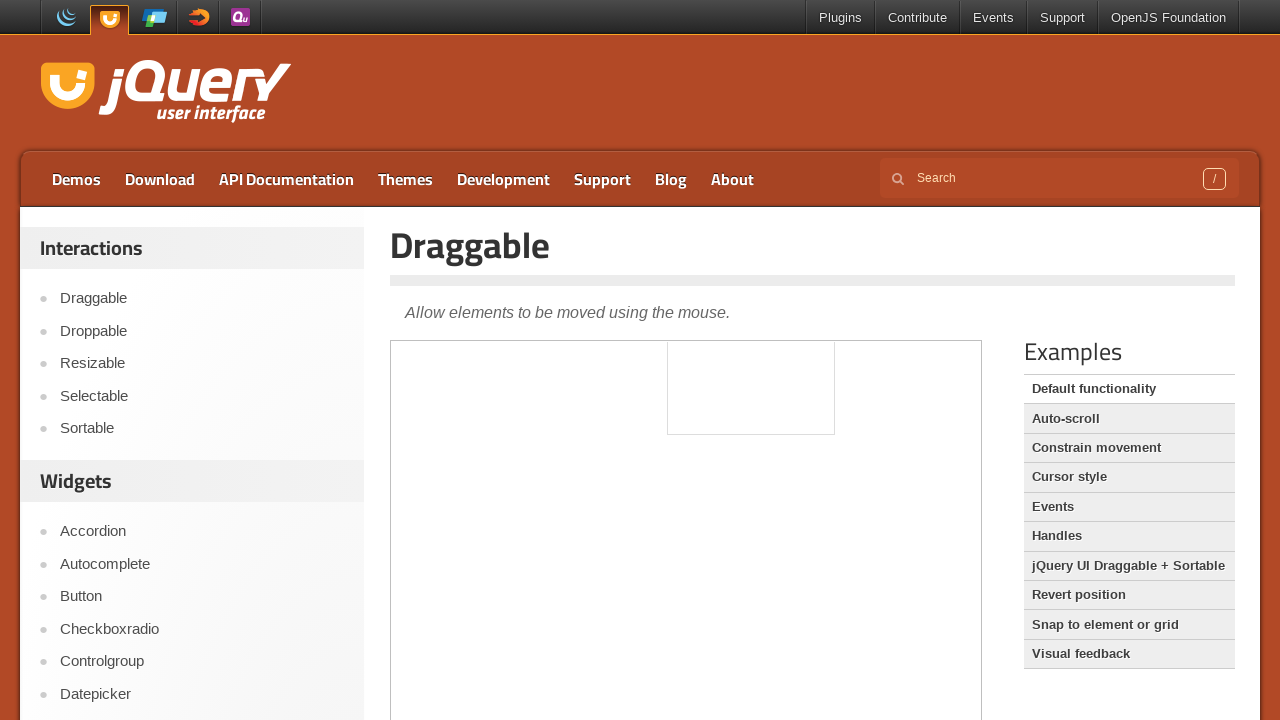

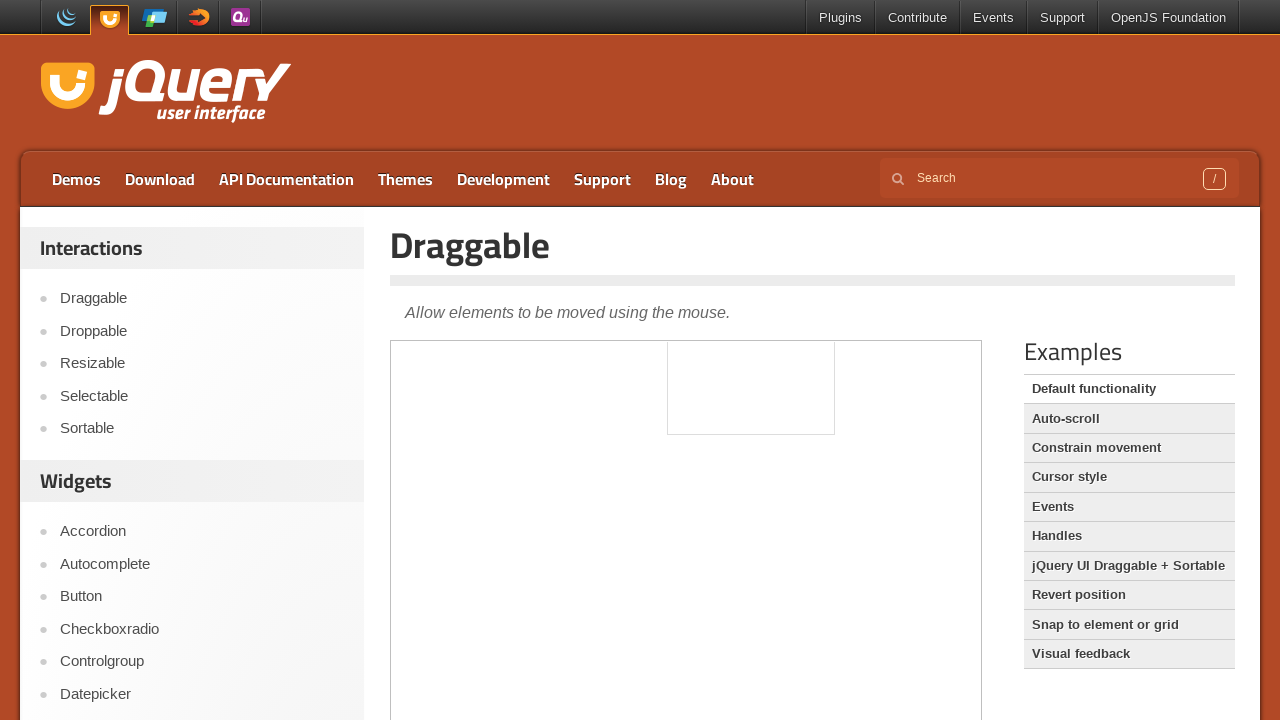